Tests filling text input by ID and password input by name attribute

Starting URL: https://bonigarcia.dev/selenium-webdriver-java/web-form.html

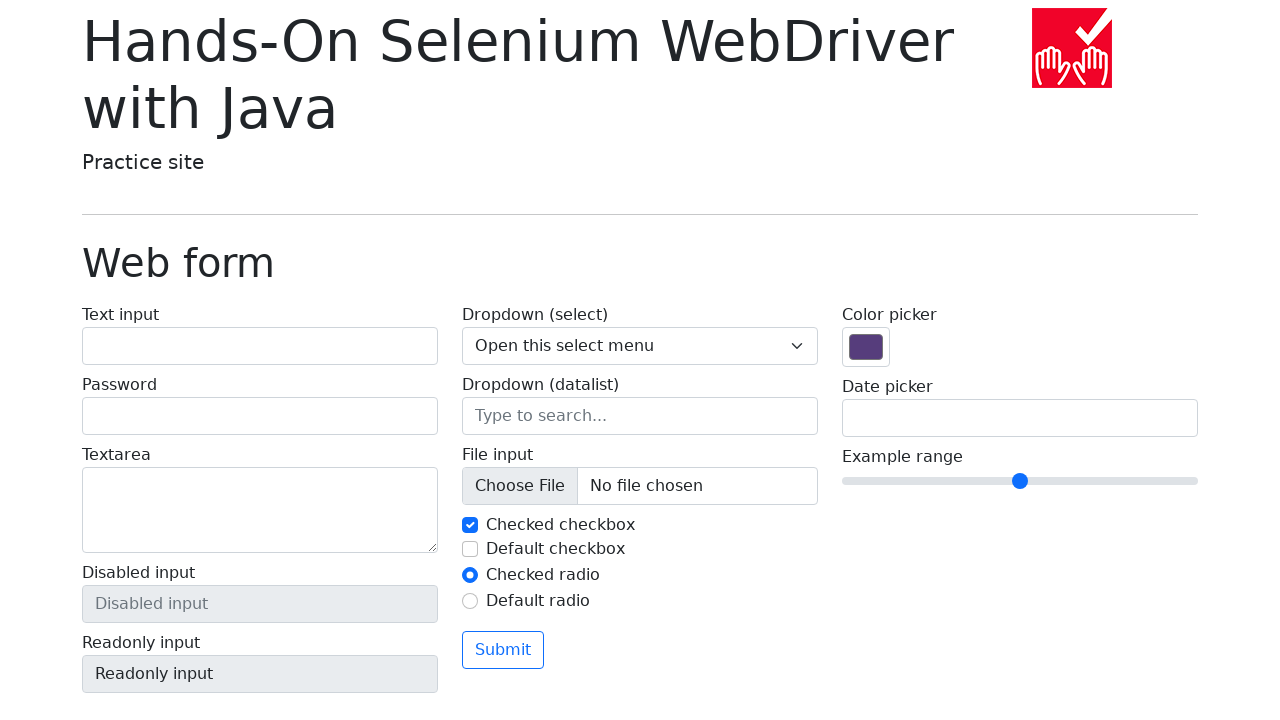

Filled text input field by ID with 'textInputId' on #my-text-id
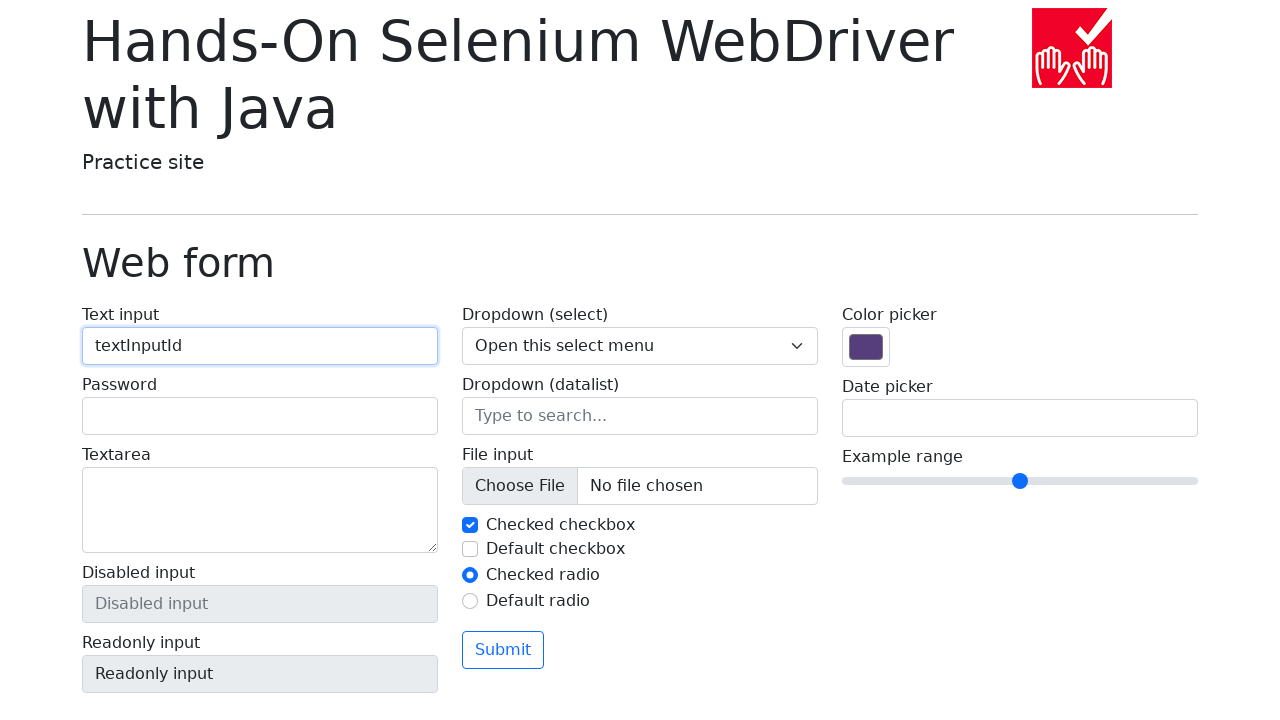

Filled password input field by name attribute with 'textInputPassword' on [name='my-password']
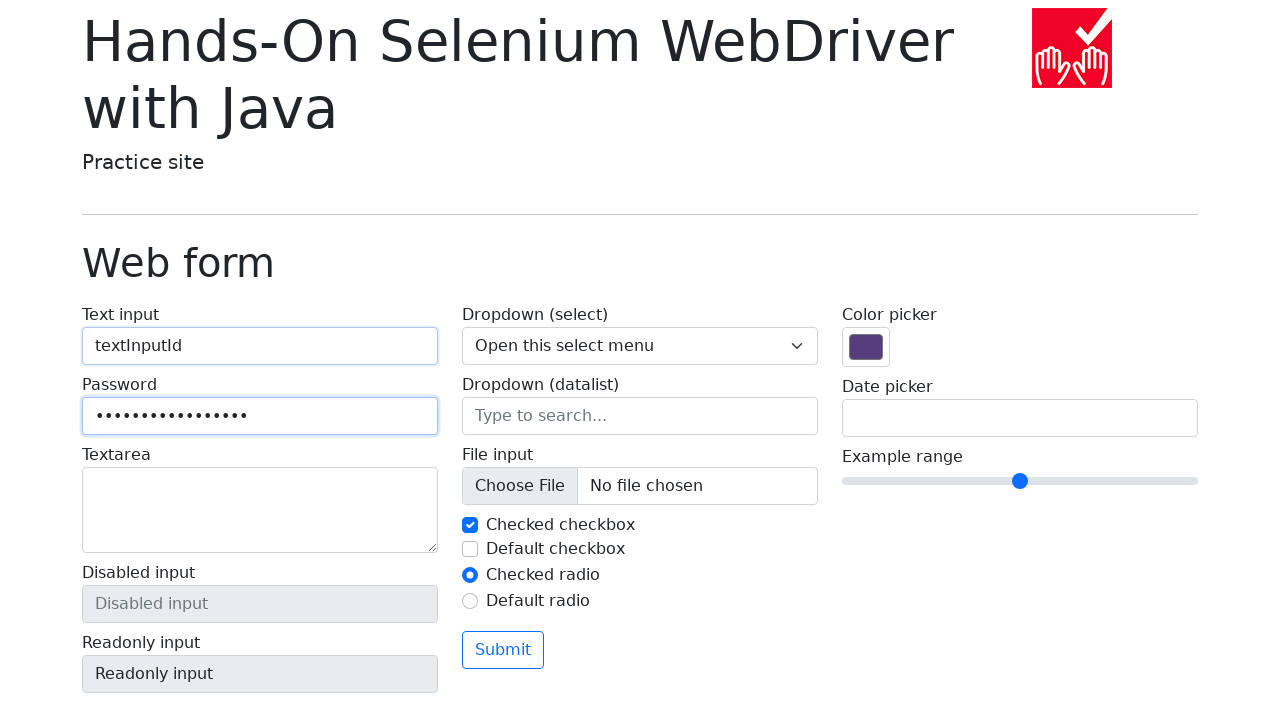

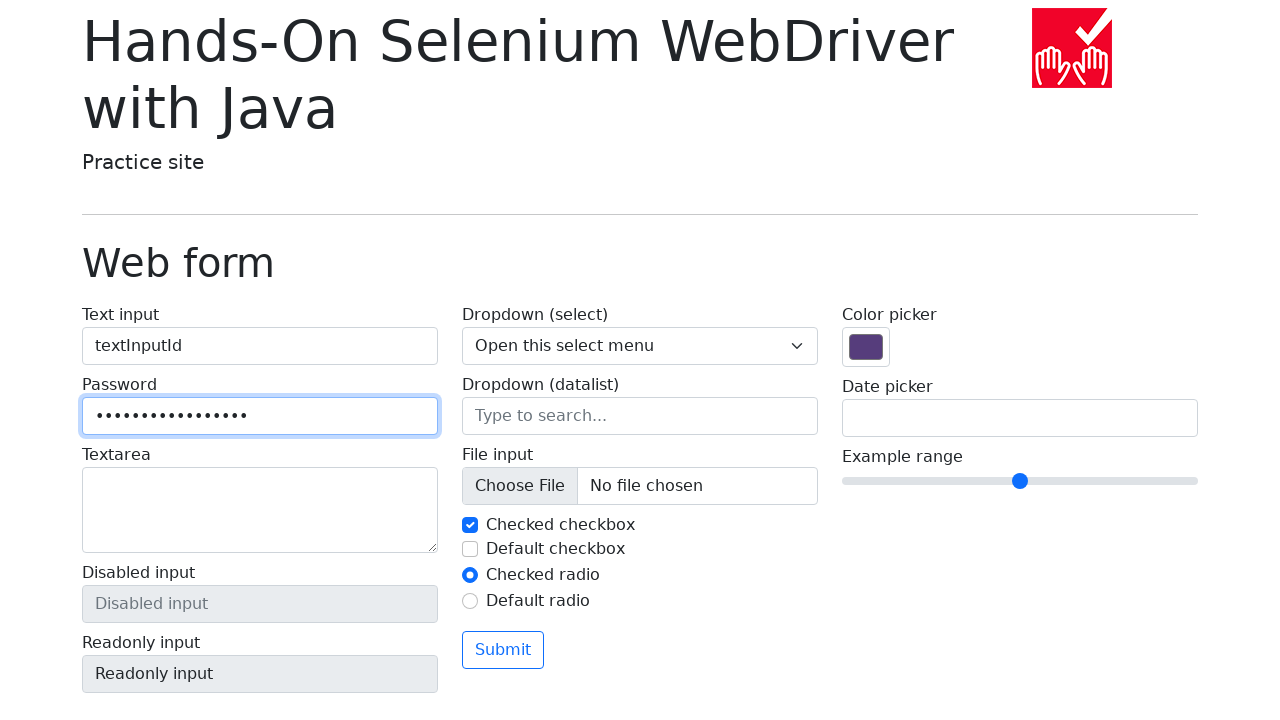